Tests drag and drop functionality by dragging an element to a drop target inside an iframe

Starting URL: https://jqueryui.com/droppable/

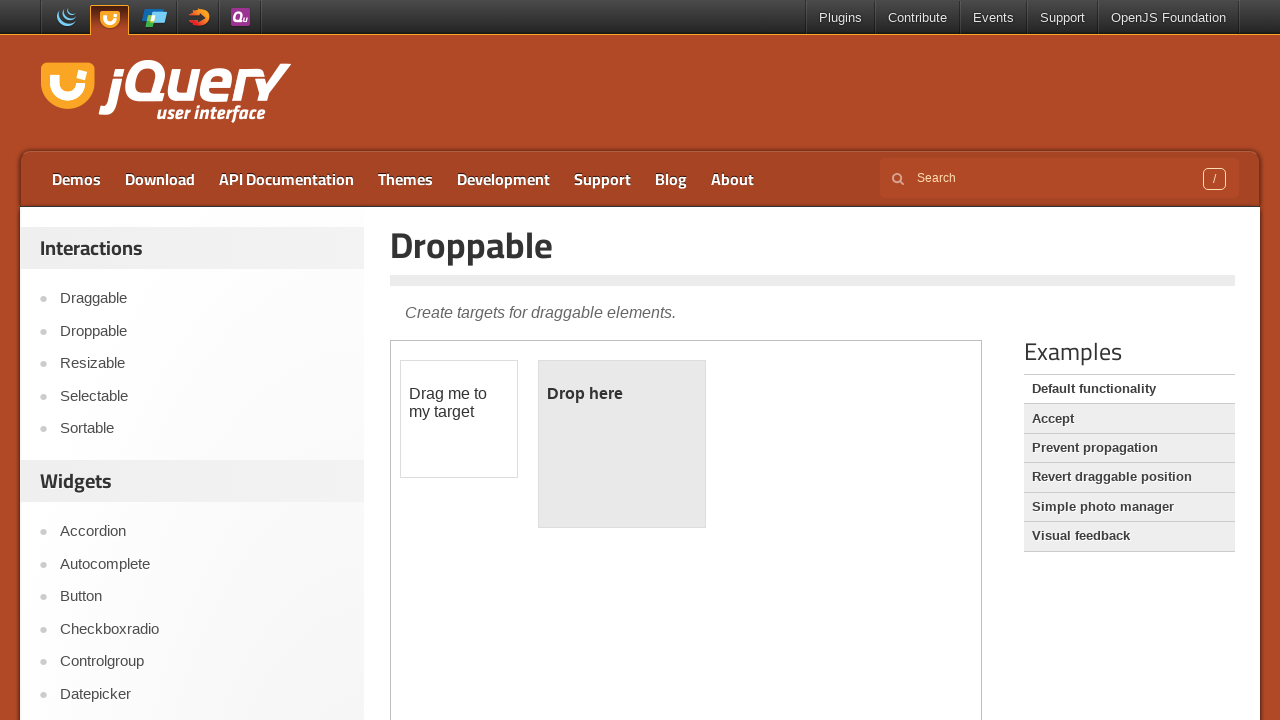

Located iframe with demo-frame class containing draggable elements
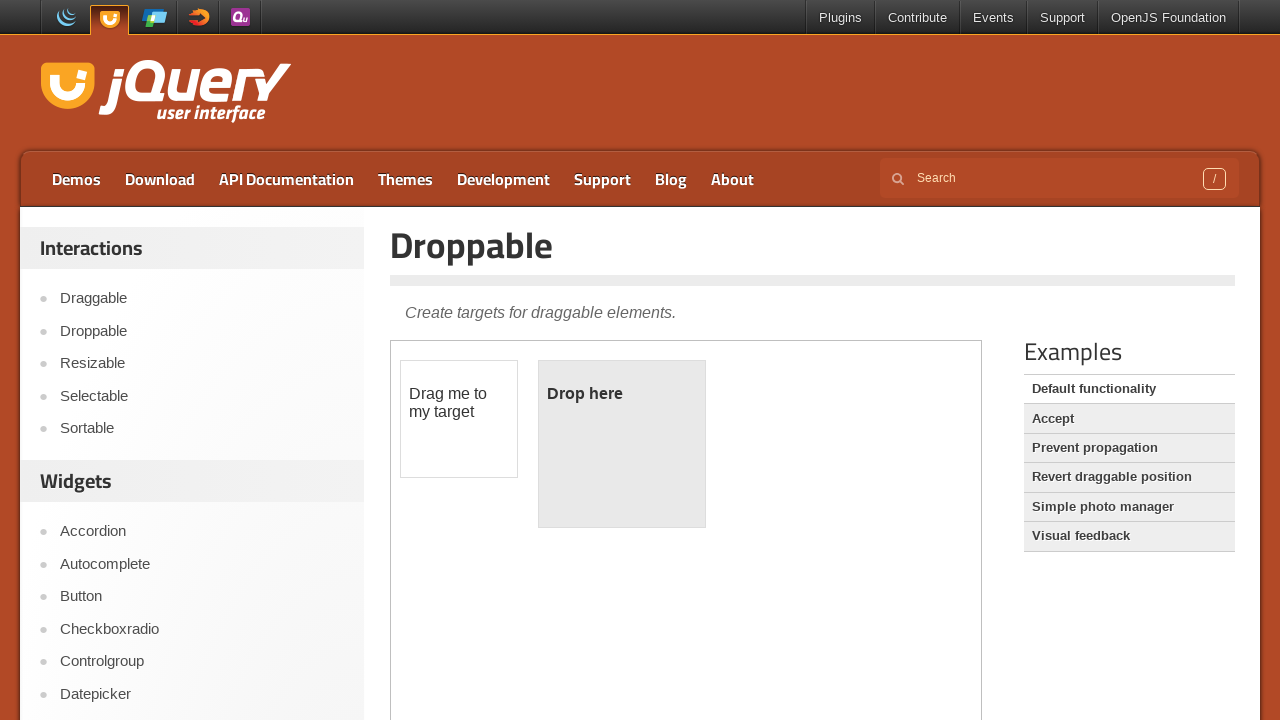

Located draggable element with id 'draggable'
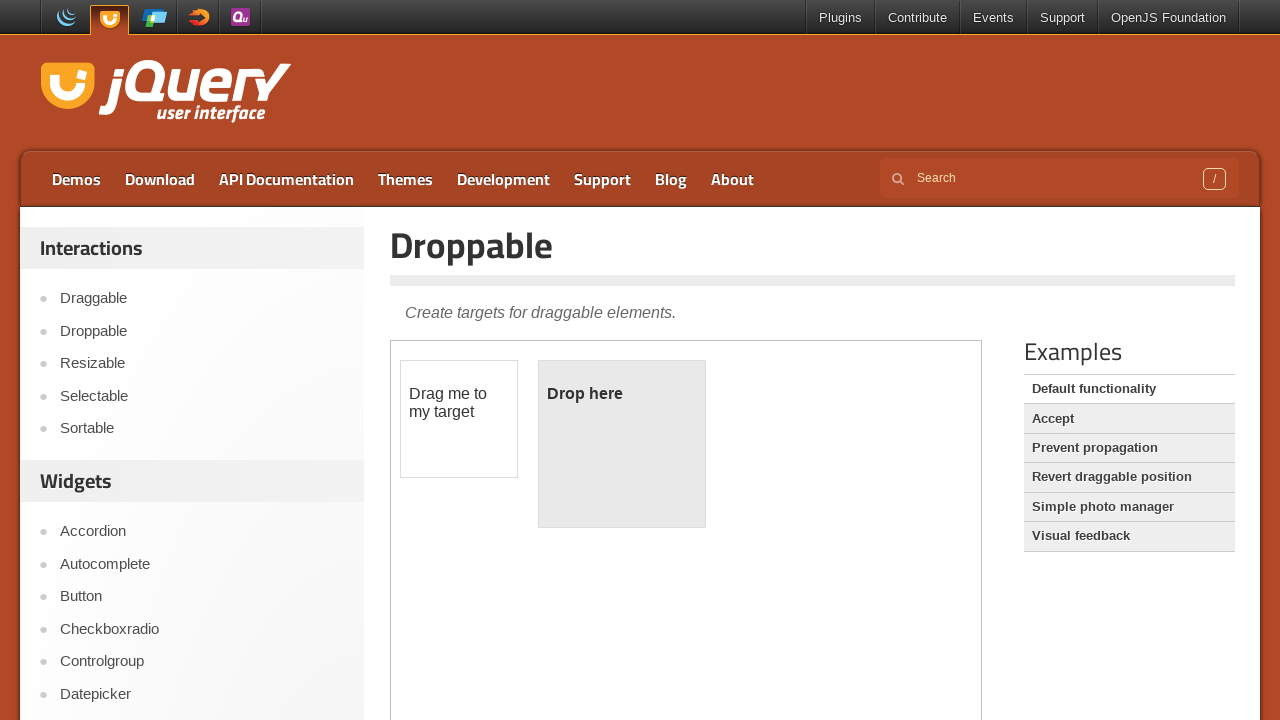

Draggable element appeared and is ready
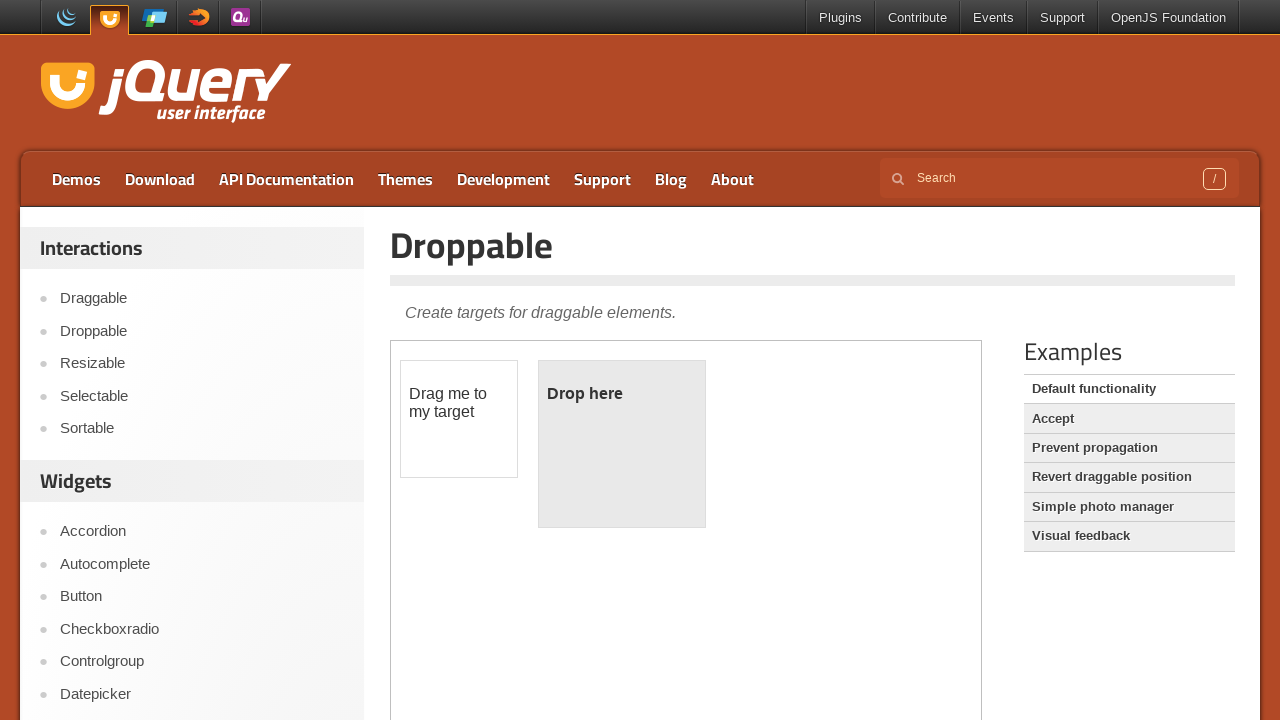

Located drop target element with id 'droppable'
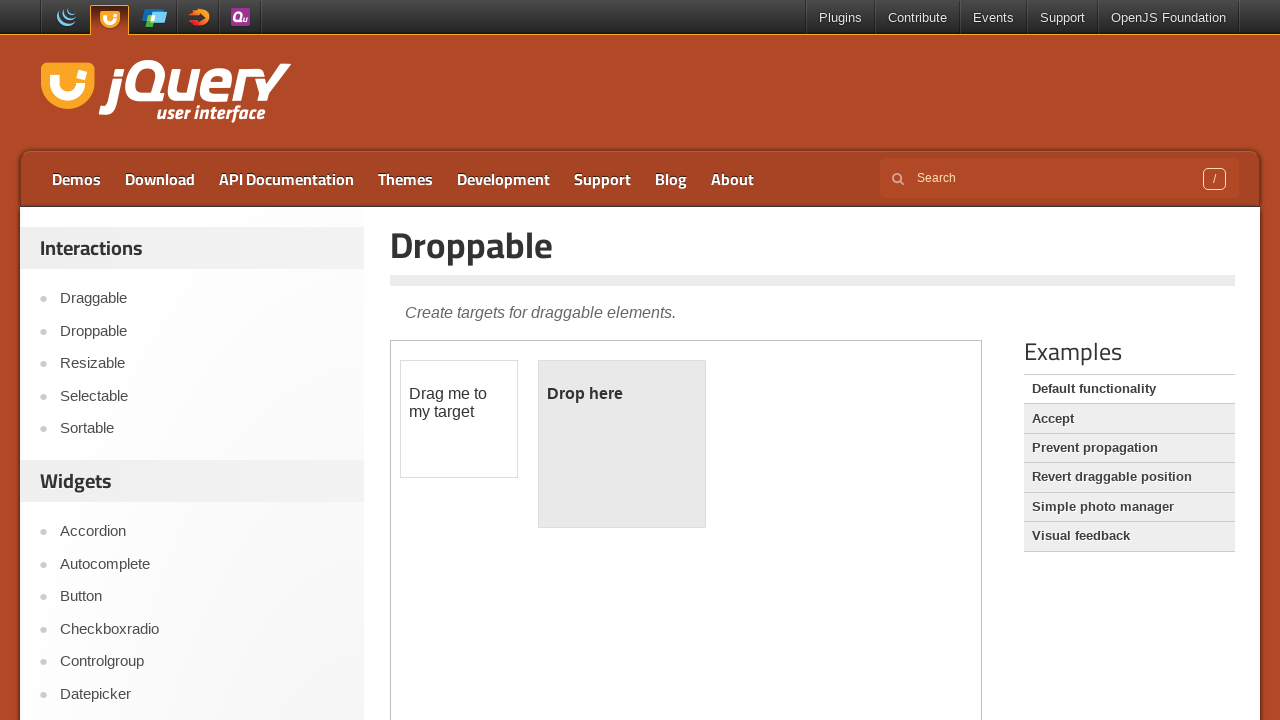

Dragged element to drop target successfully at (622, 444)
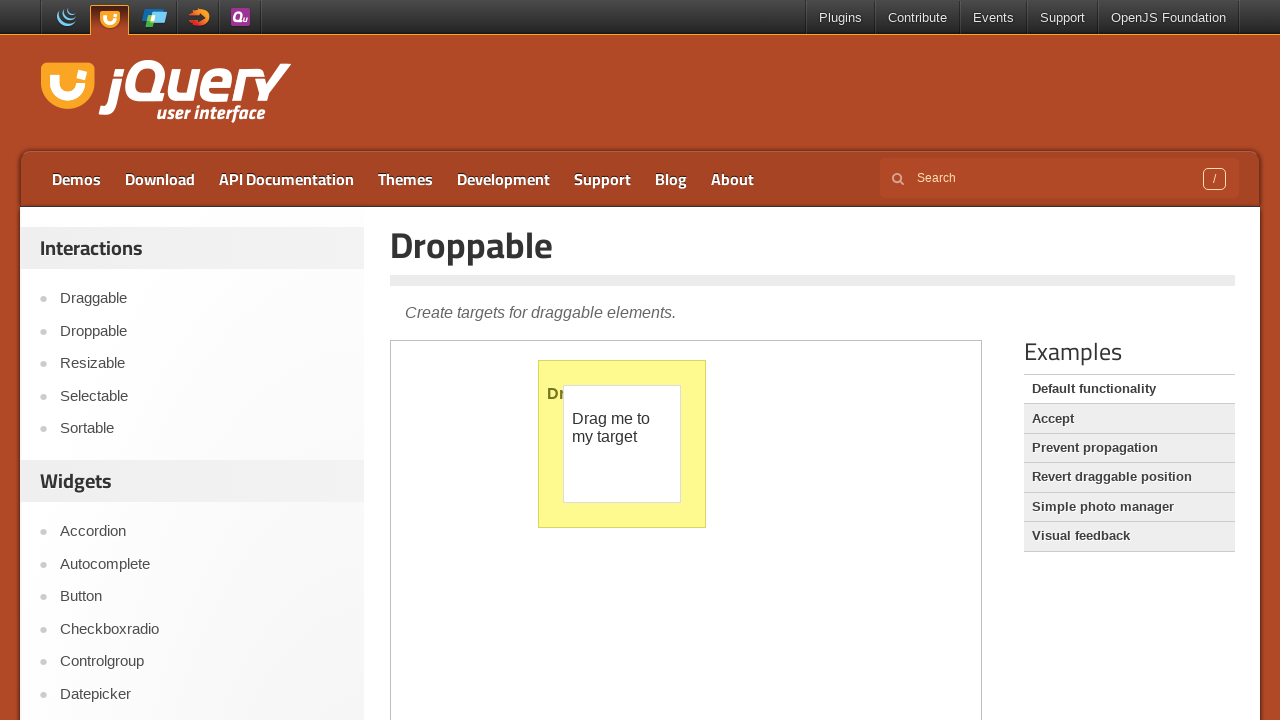

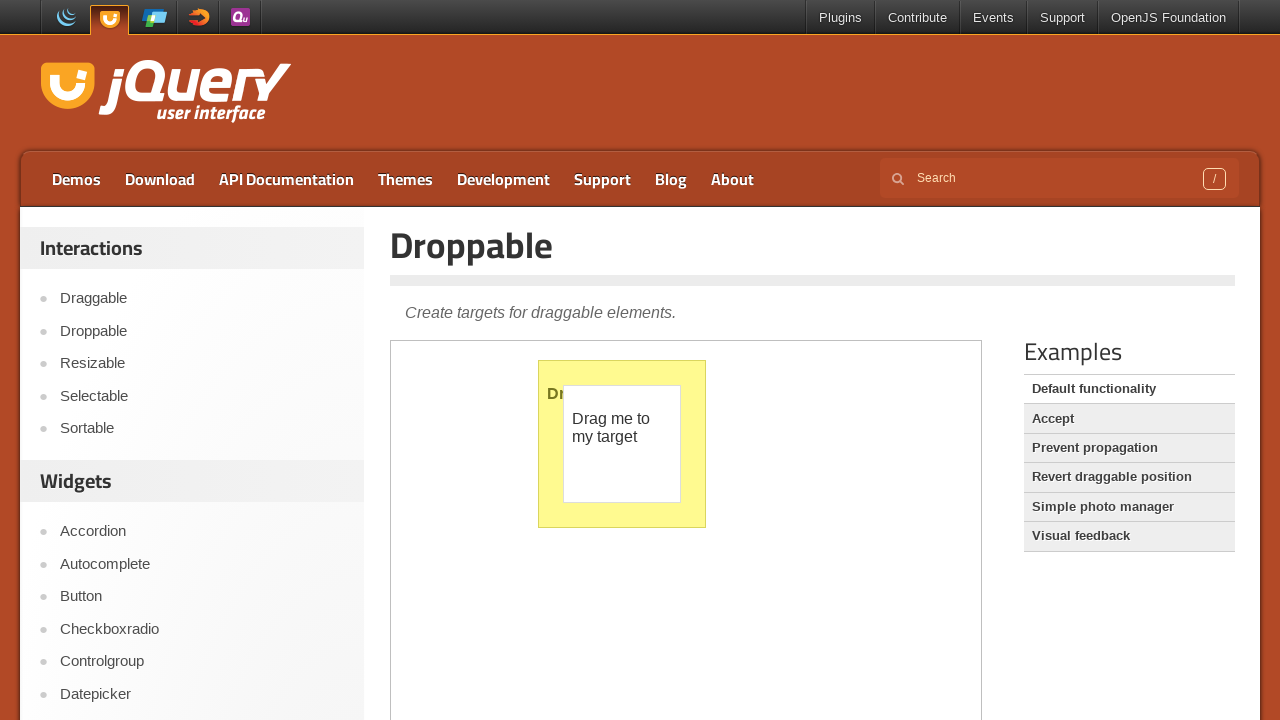